Opens the practice website home page, clicks the "Get Started" button, and verifies the URL updates to include the #get-started anchor.

Starting URL: https://practice.sdetunicorns.com/

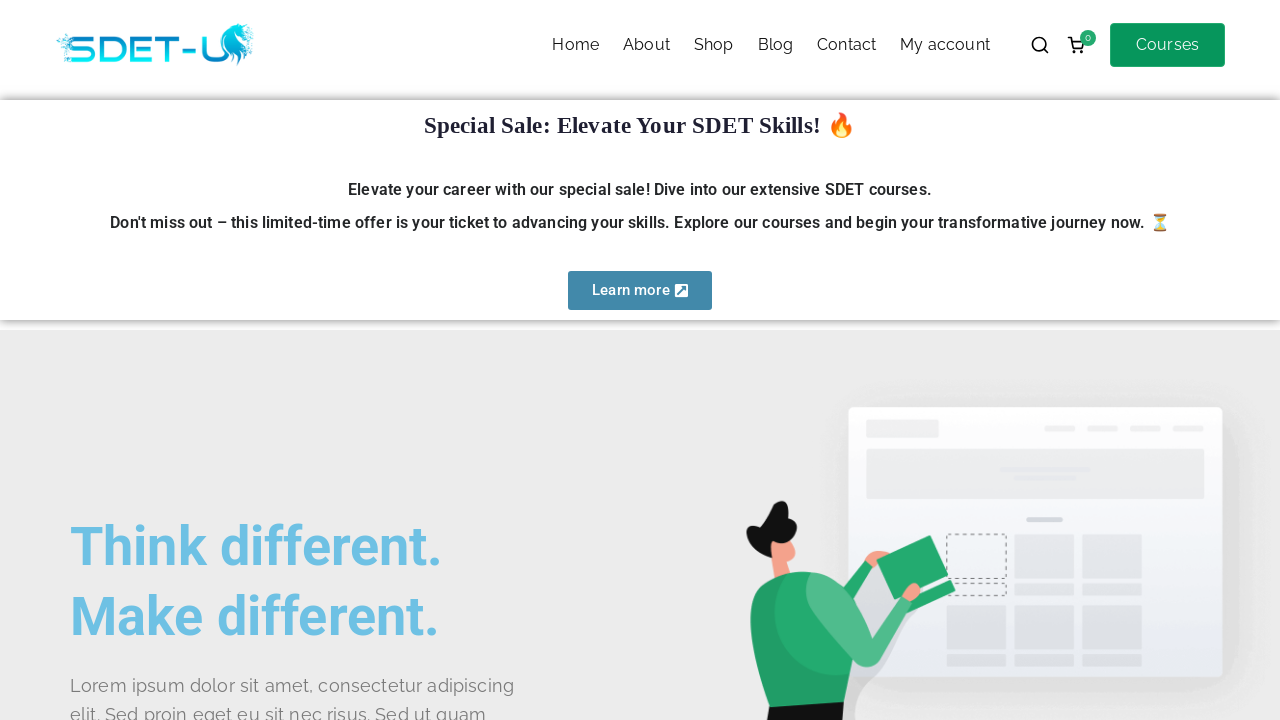

Navigated to practice website home page
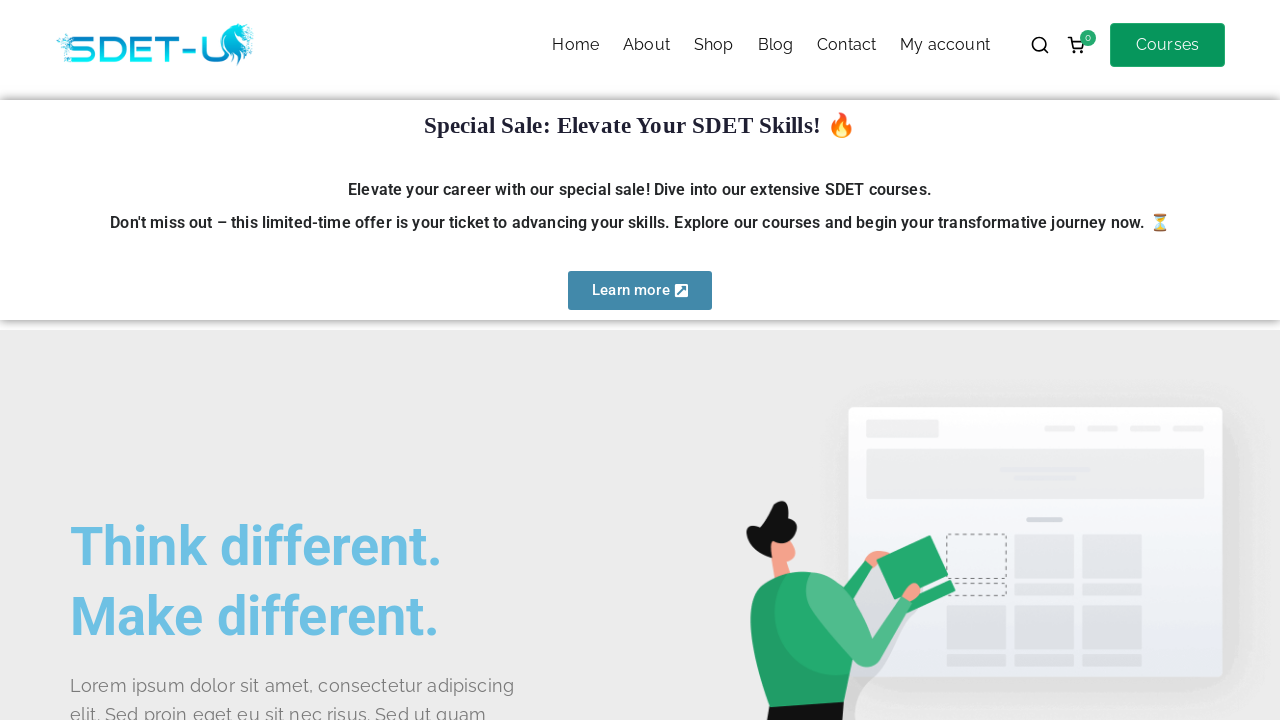

Clicked the Get Started button at (140, 361) on #get-started
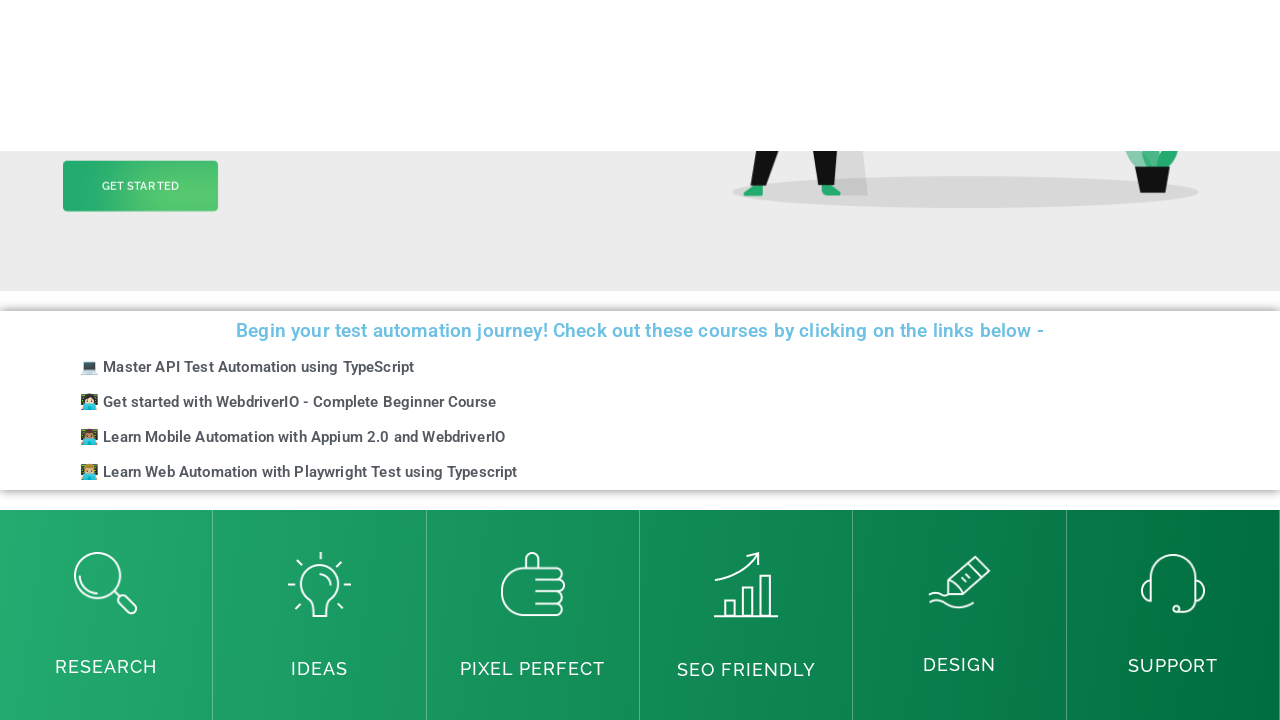

Verified URL updated to include #get-started anchor
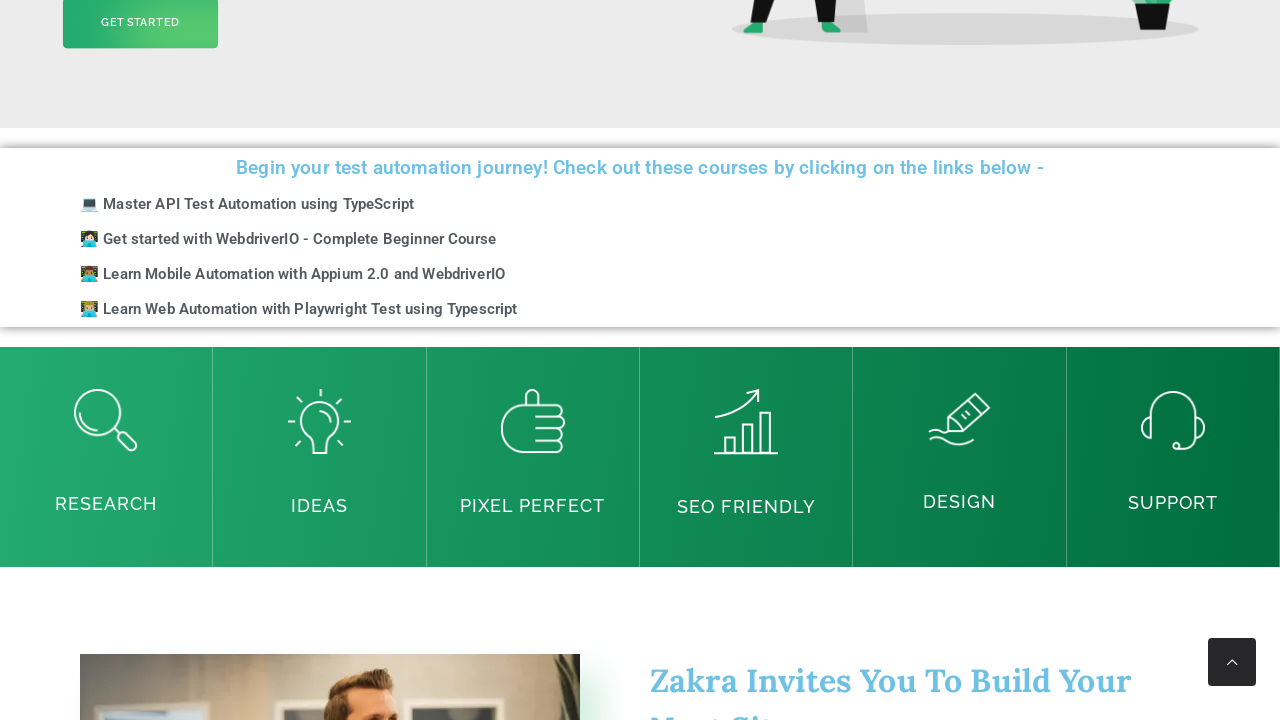

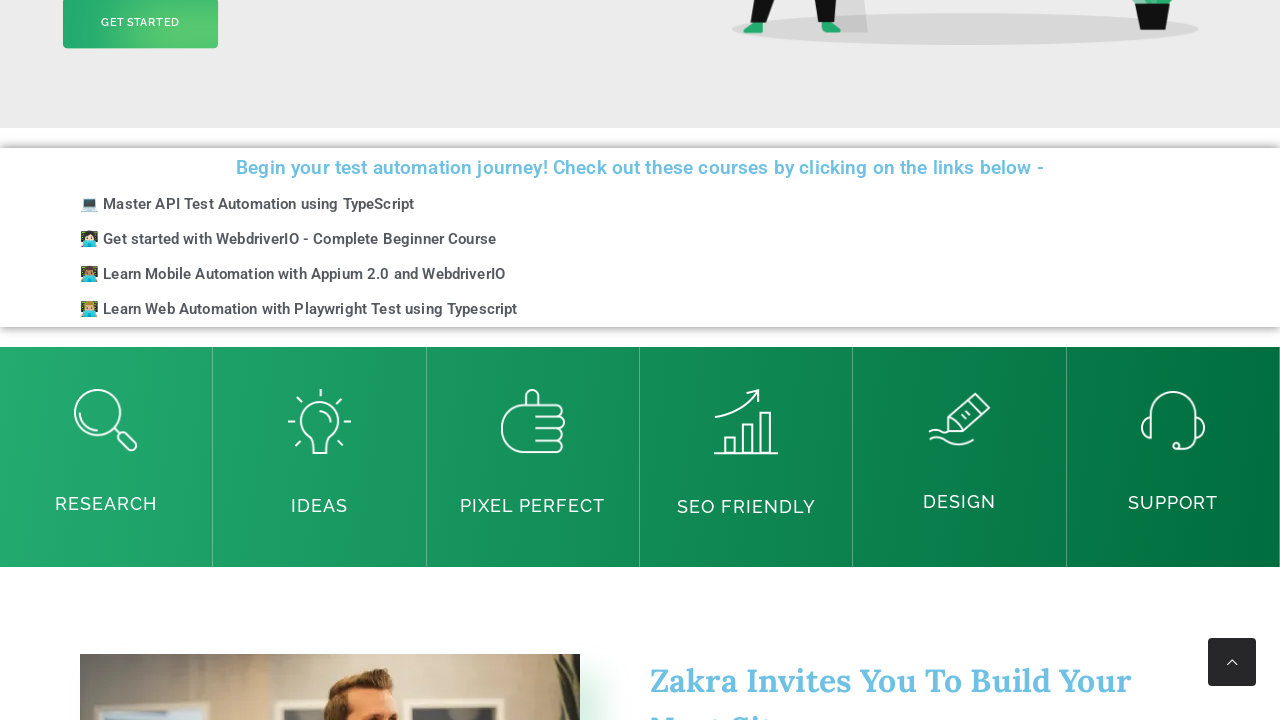